Tests various button interactions including clicking, hovering, and getting button properties

Starting URL: https://leafground.com/button.xhtml

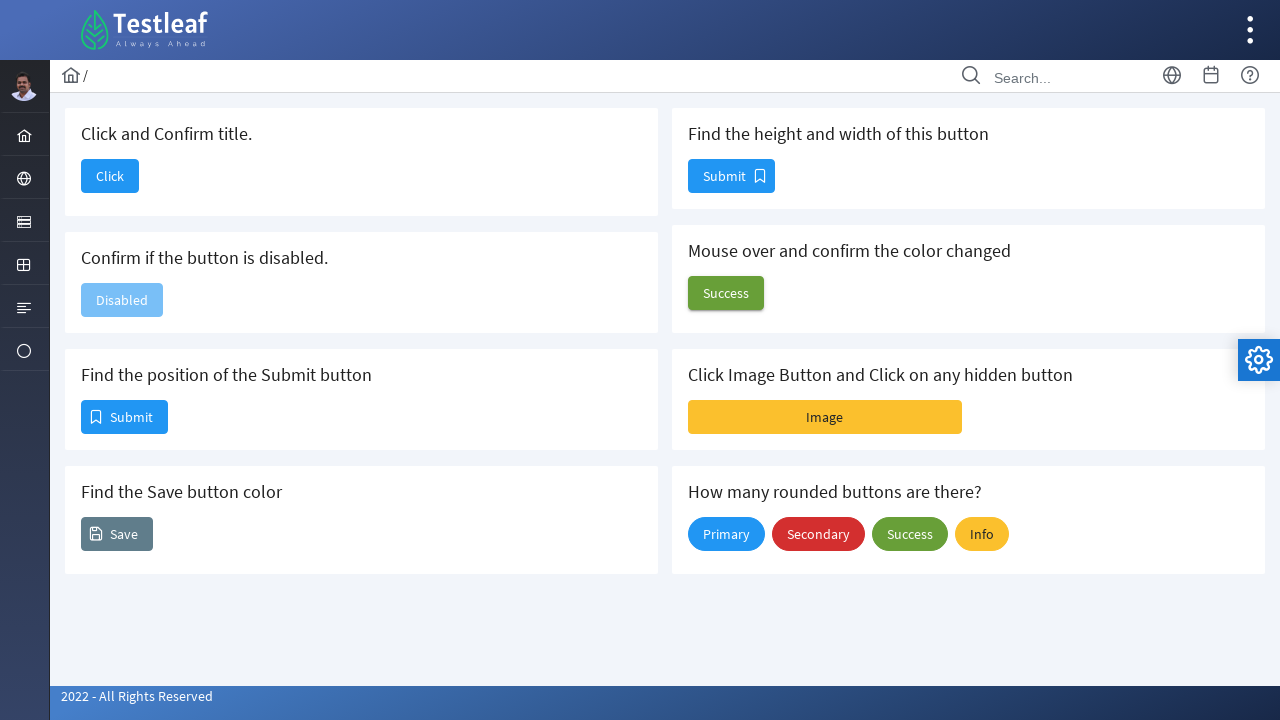

Clicked button to verify navigation at (110, 176) on #j_idt88\:j_idt90
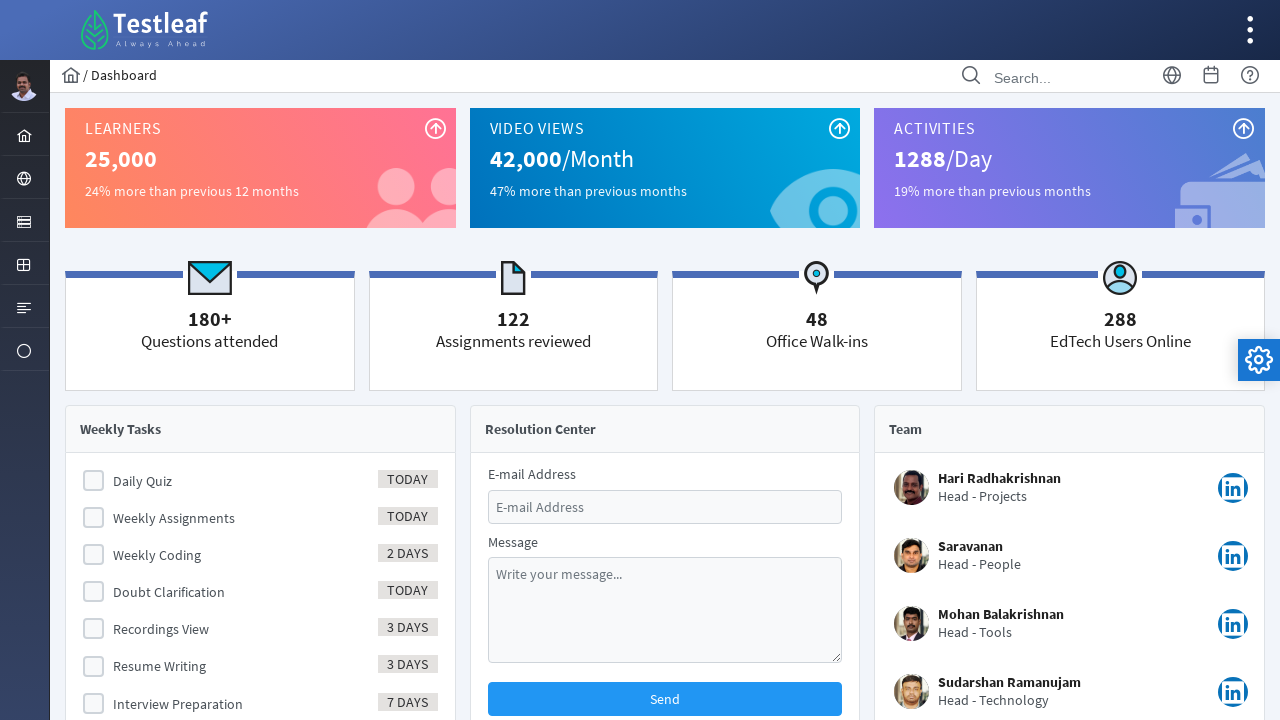

Navigated back from previous page
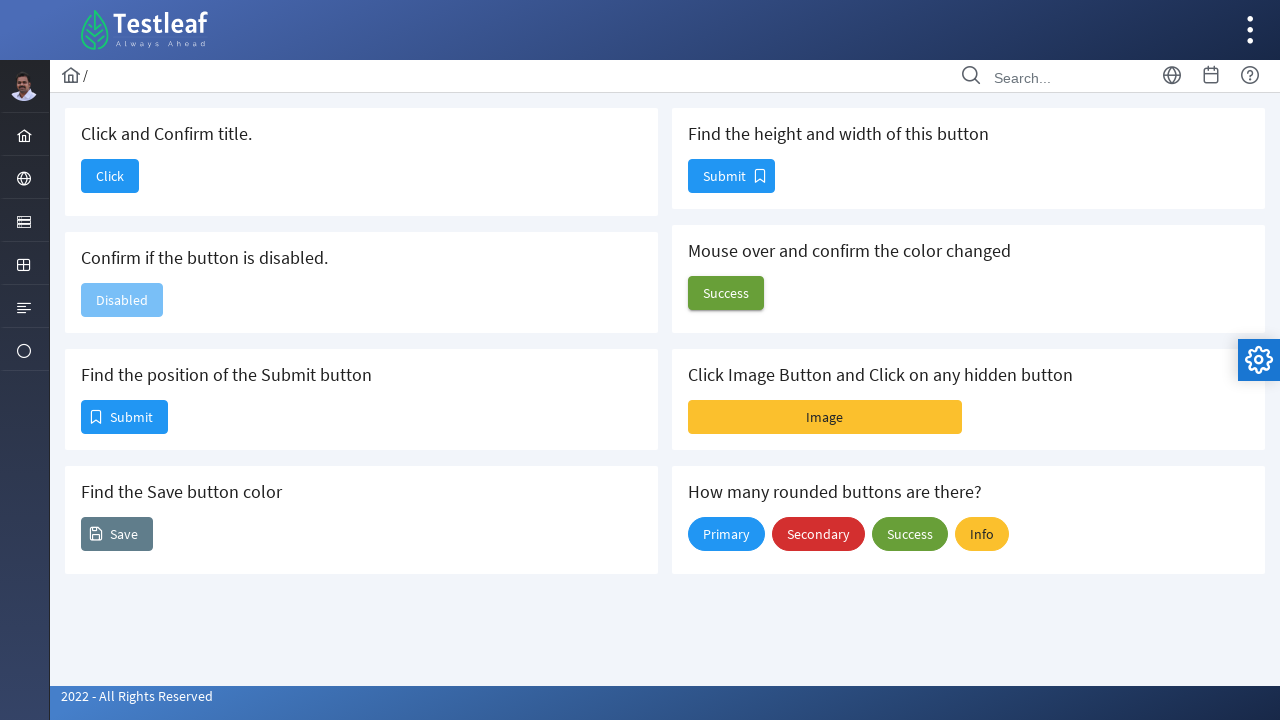

Retrieved button location/bounding box
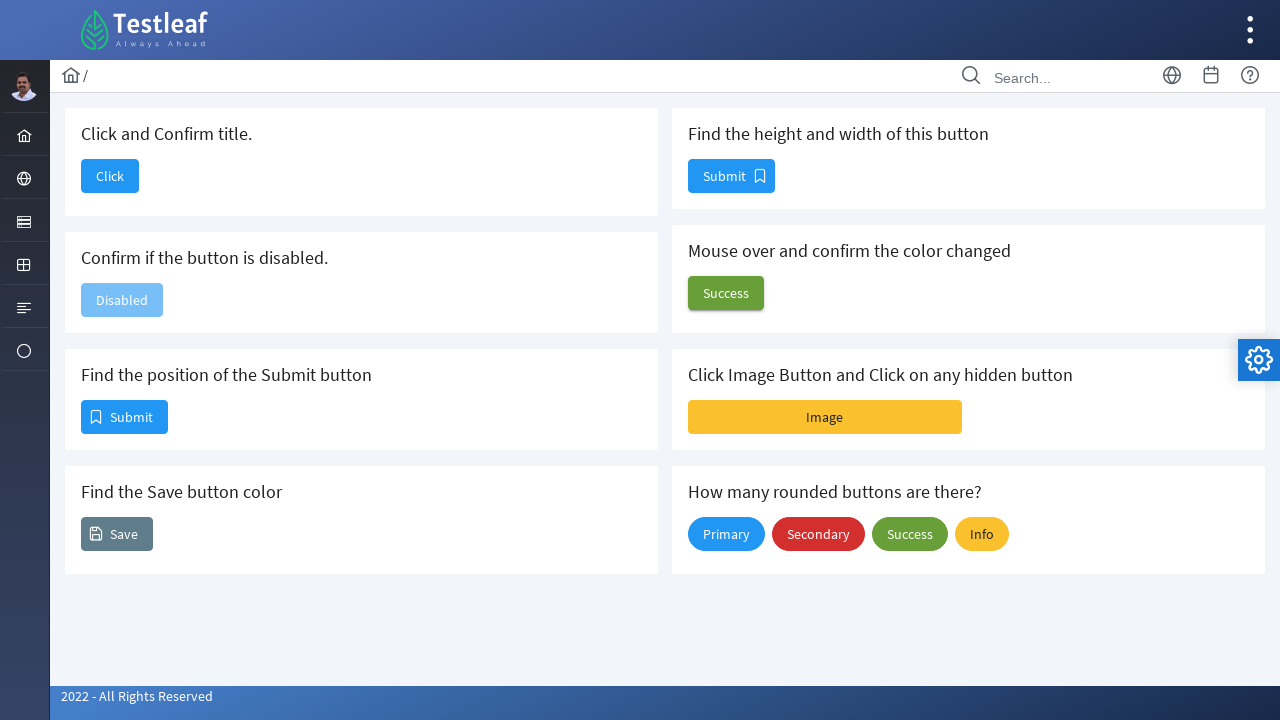

Retrieved button color using computed styles
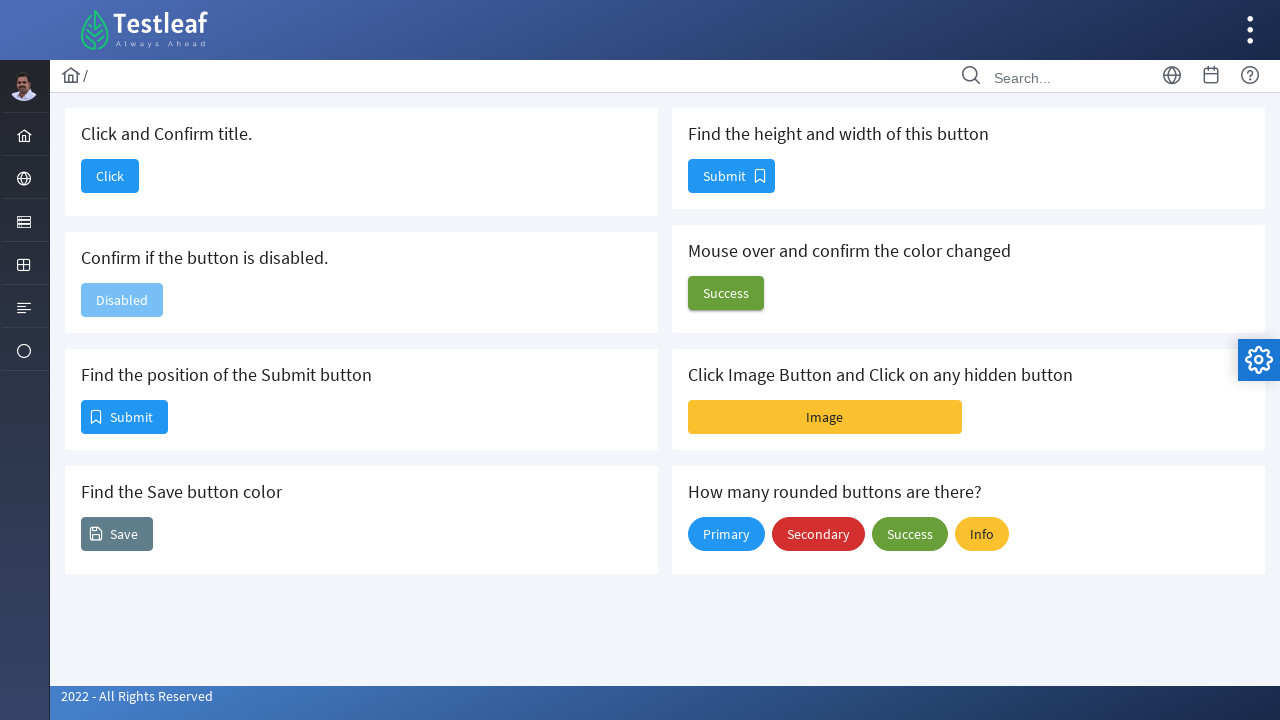

Retrieved button dimensions
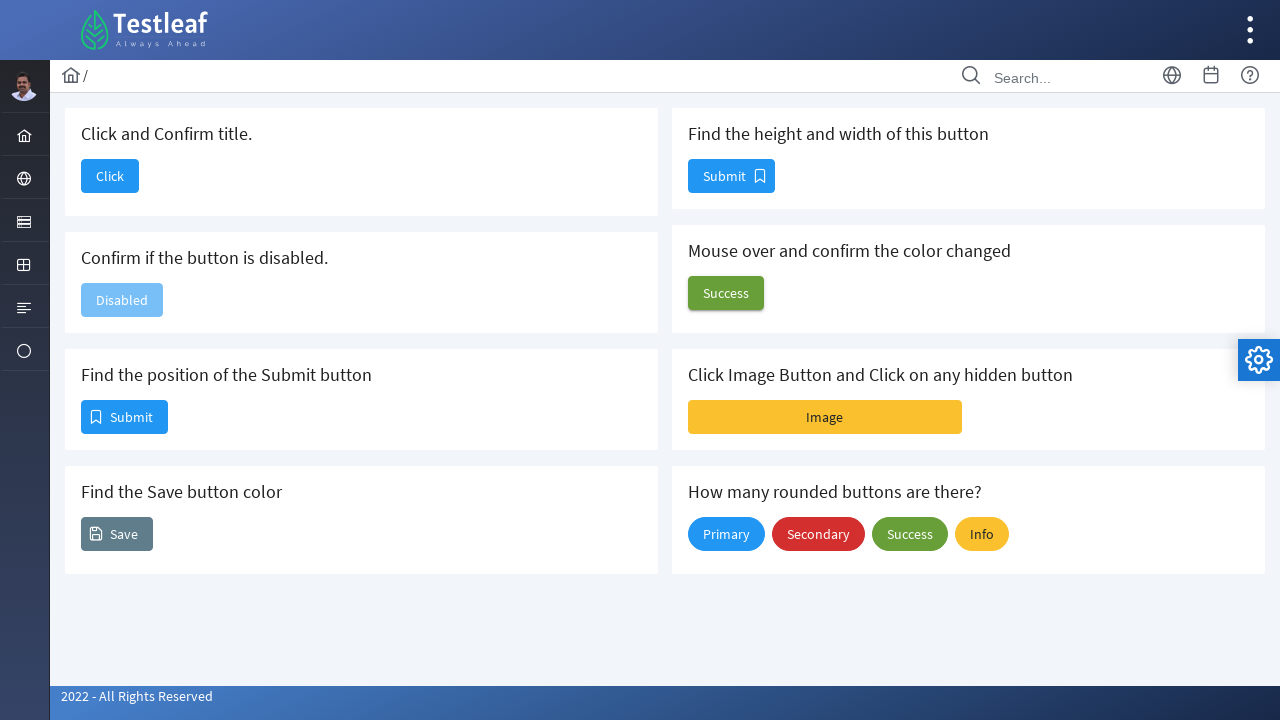

Hovered over button to test color change at (726, 293) on #j_idt88\:j_idt100
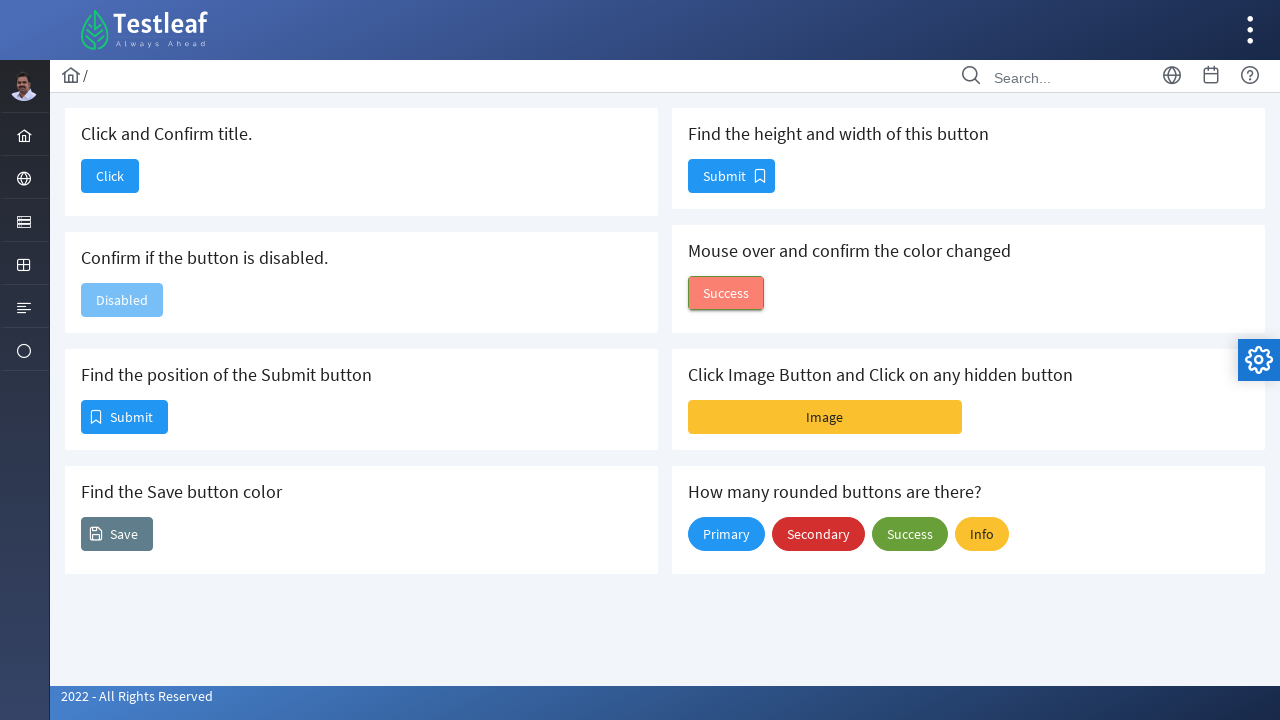

Clicked image button at (825, 417) on #j_idt88\:j_idt102\:imageBtn
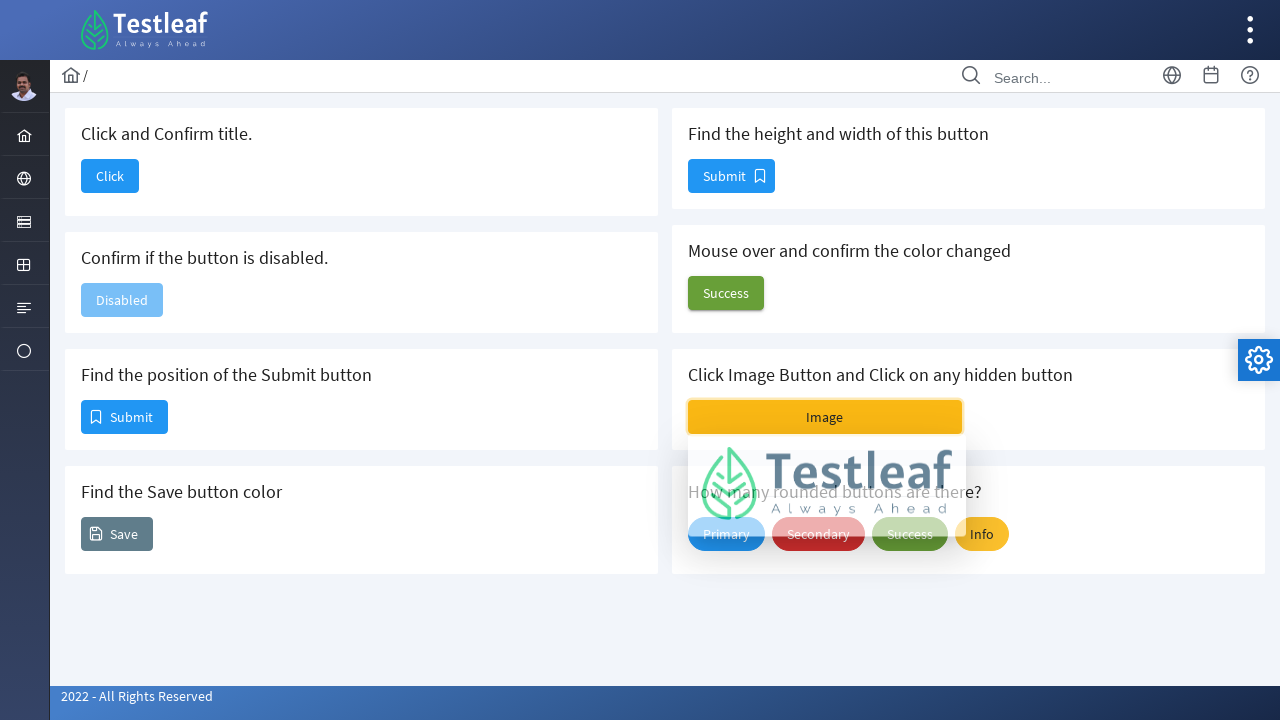

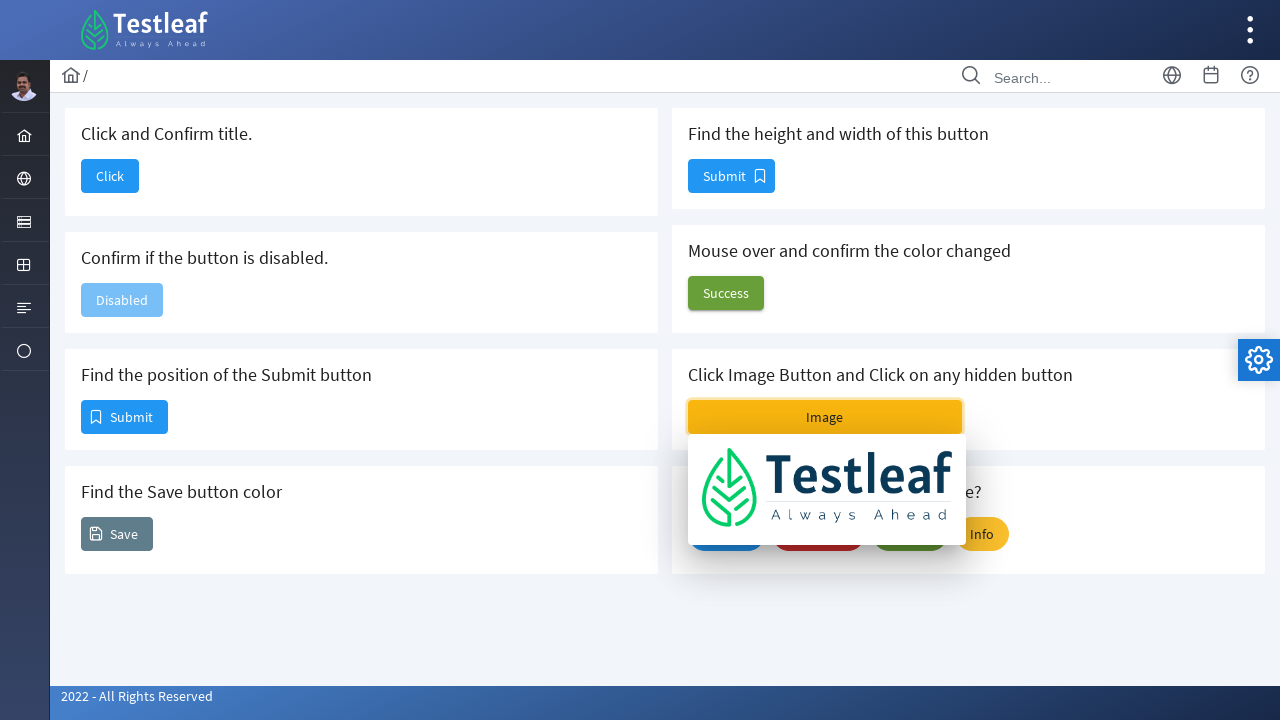